Fills out a simple form with personal information including first name, last name, city, and country, then submits the form

Starting URL: http://suninjuly.github.io/simple_form_find_task.html

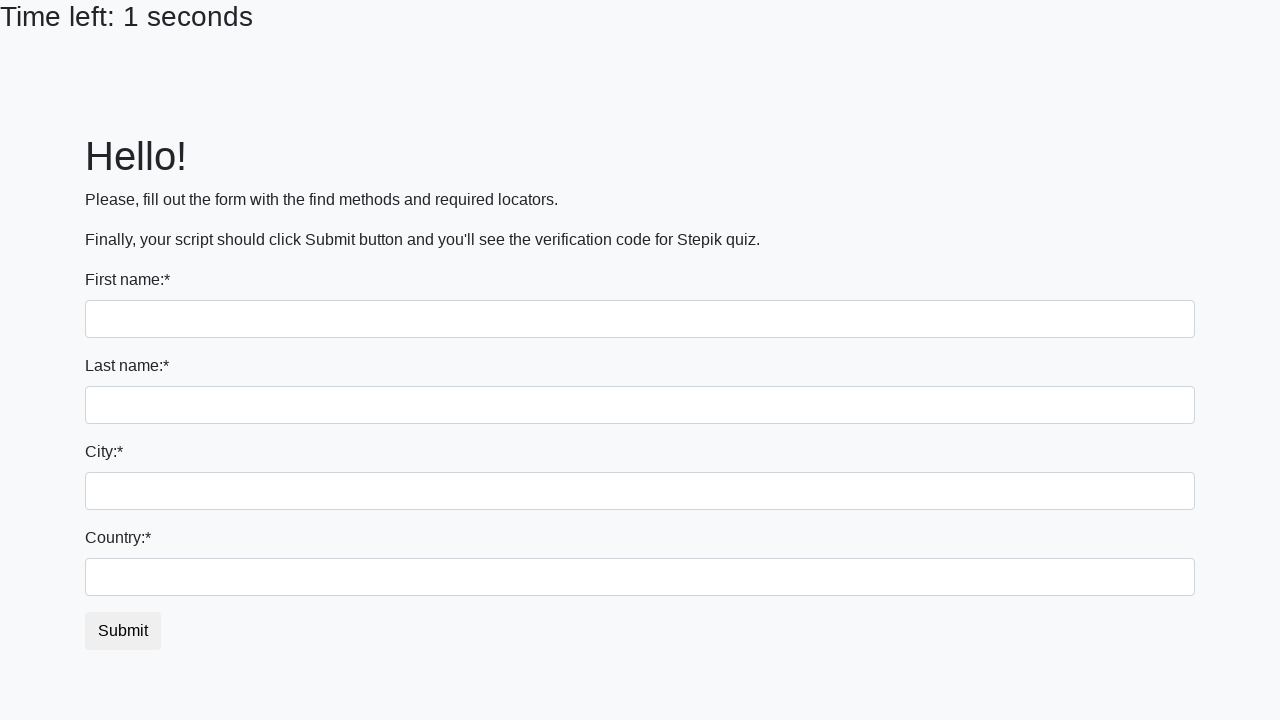

Filled first name field with 'Ivan' on .form-control
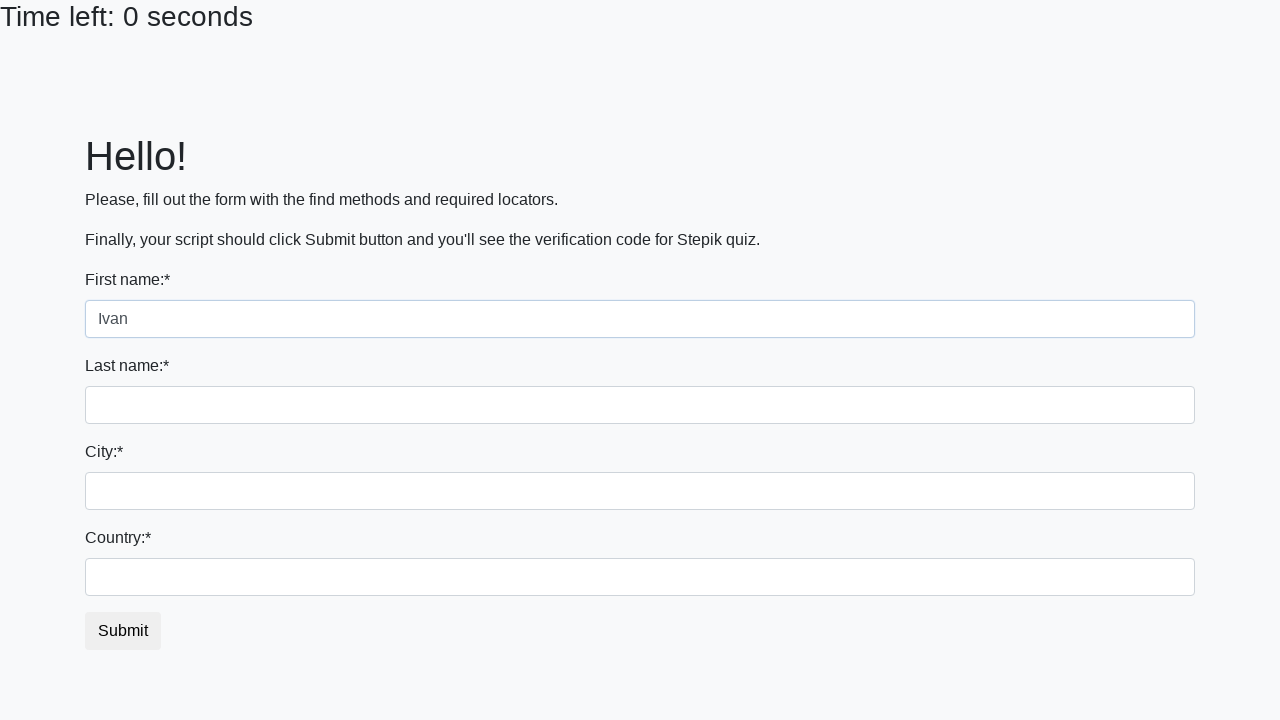

Filled last name field with 'Petrov' on input[name='last_name']
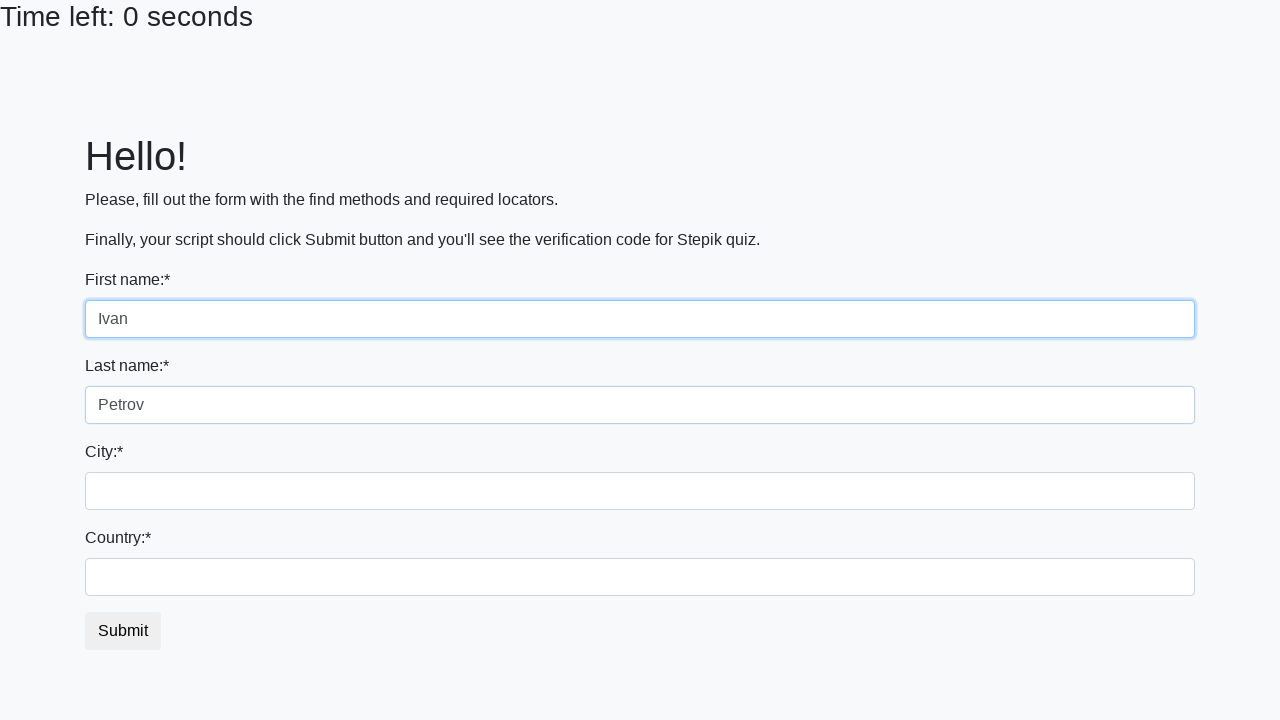

Filled city field with 'Smolensk' on .form-control.city
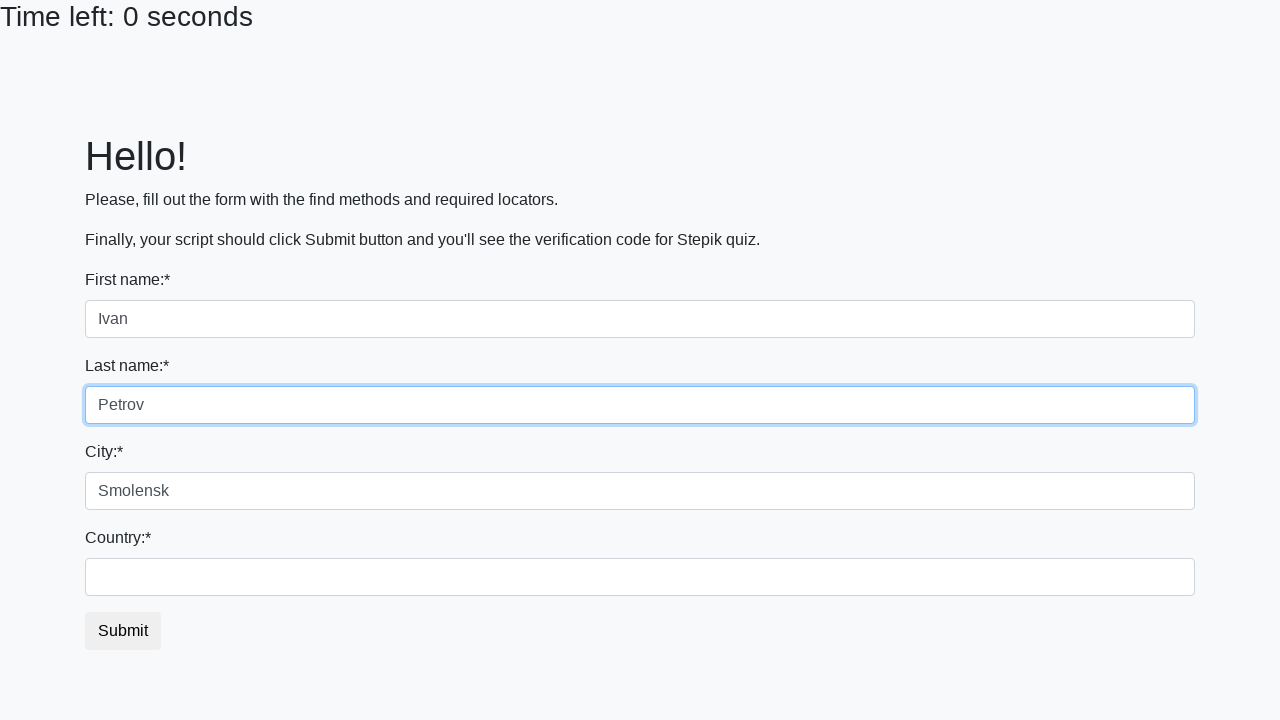

Filled country field with 'Russia' on #country
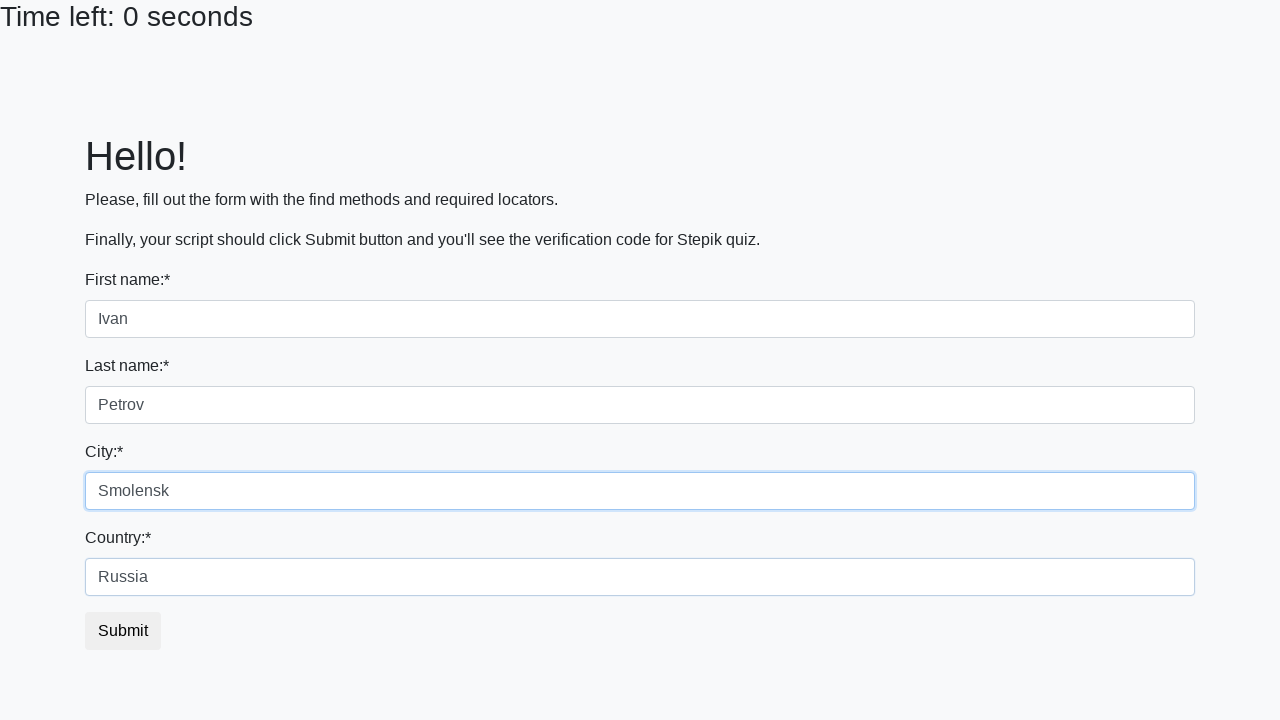

Clicked submit button to submit form with personal information at (123, 631) on #submit_button
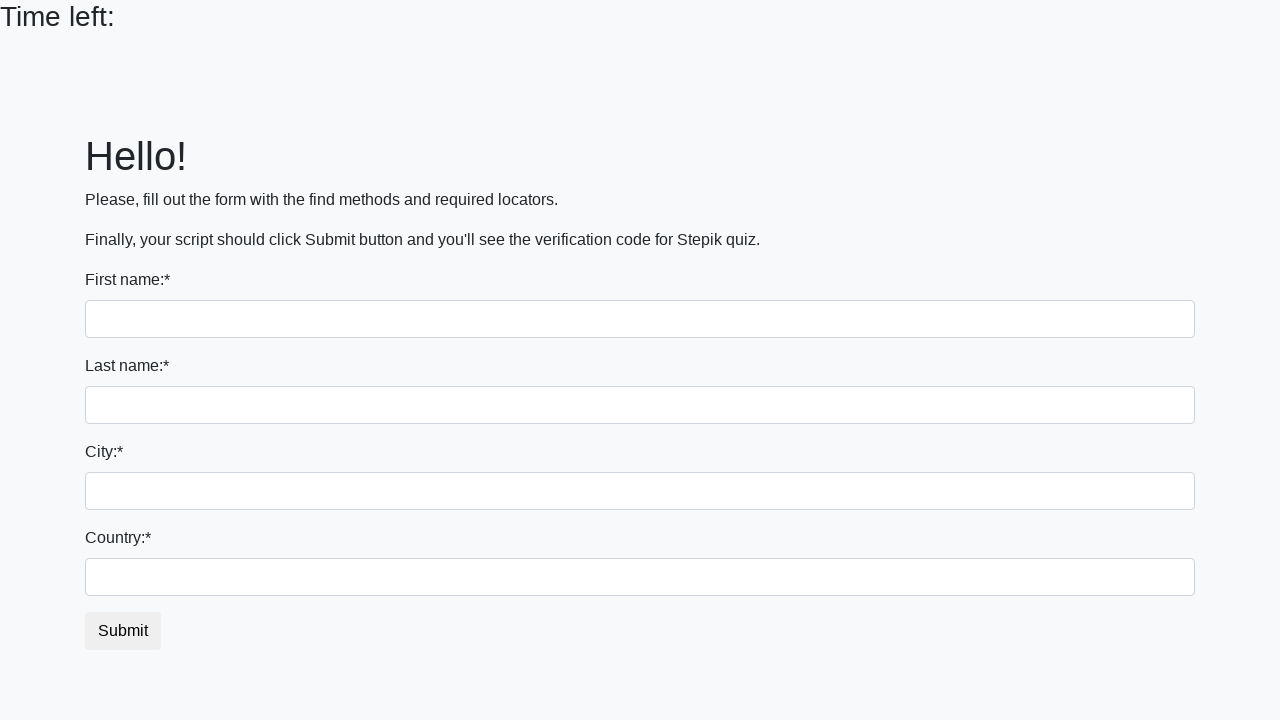

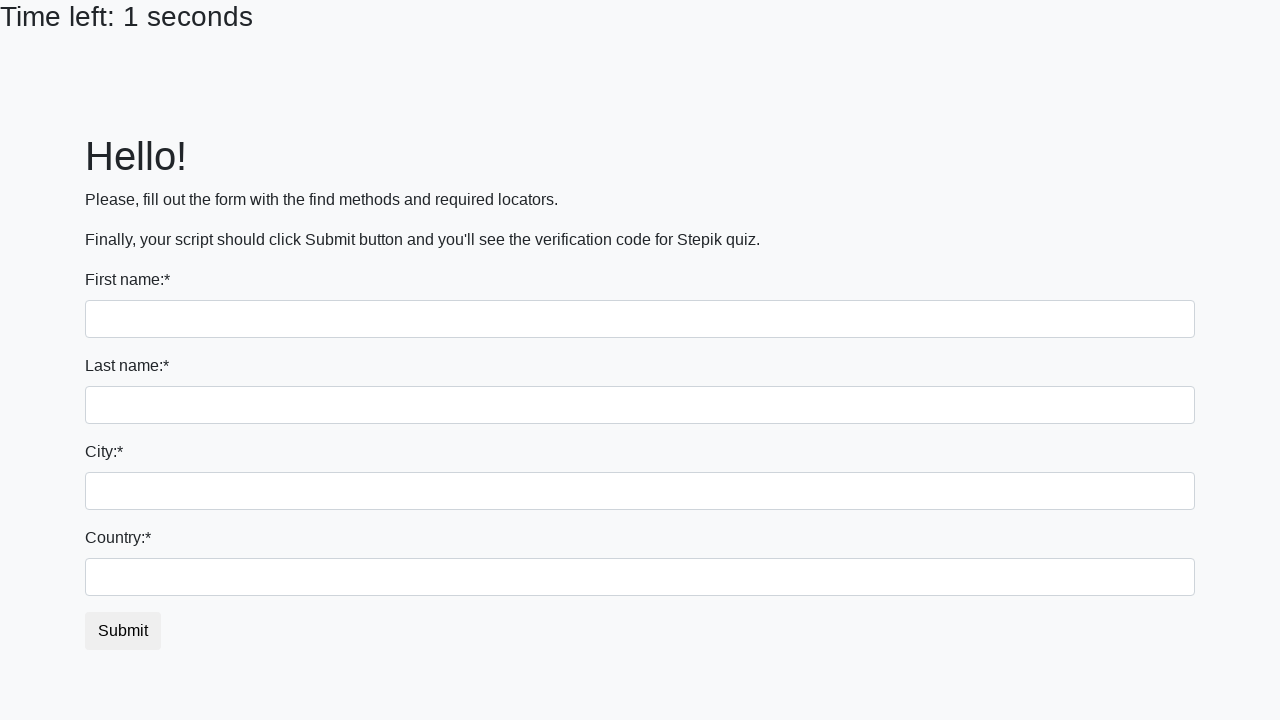